Navigates through drink categories on the Starbucks Korea menu page by clicking on each category item in the sidebar navigation.

Starting URL: https://www.starbucks.co.kr/menu/drink_list.do

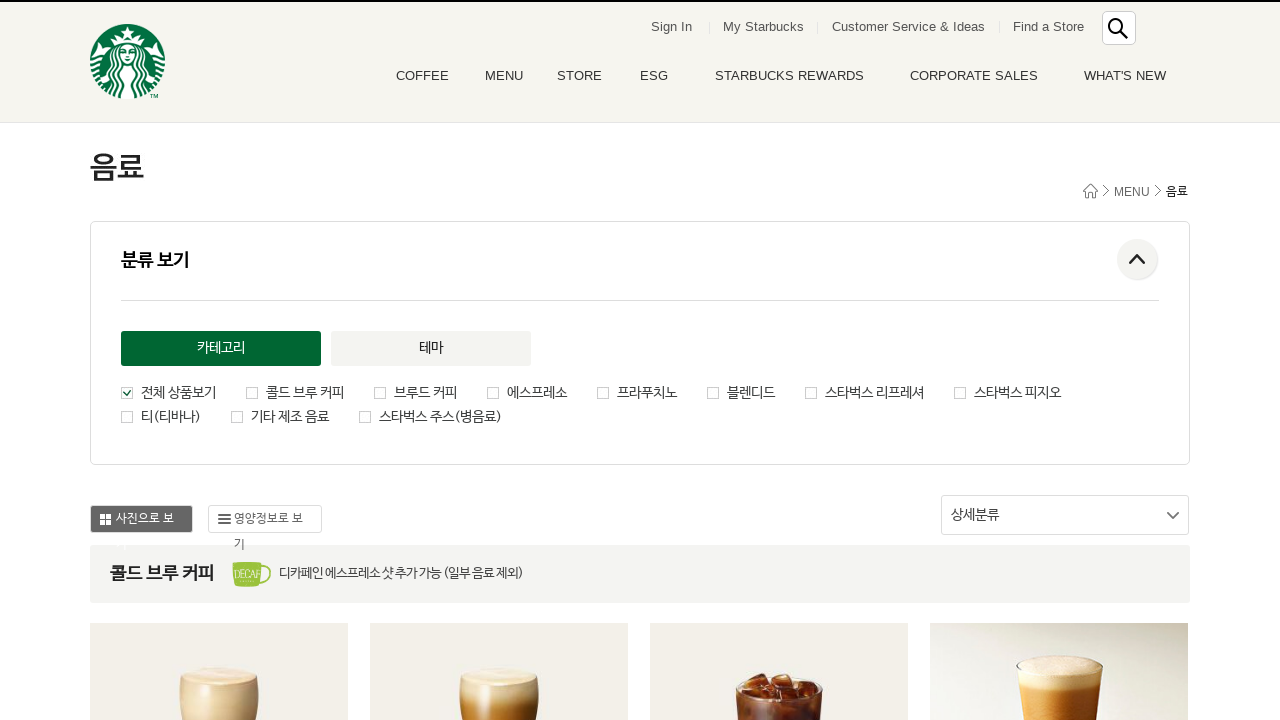

Waited for category list to load in sidebar
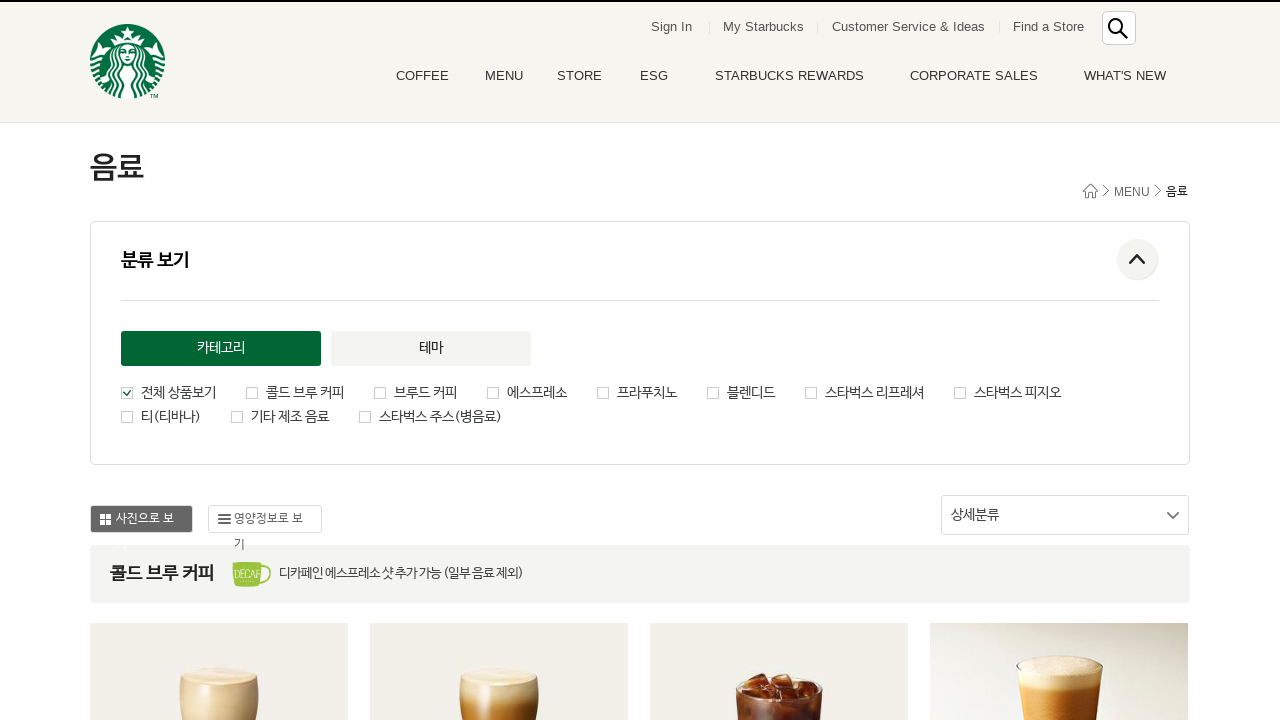

Found 11 category items in the menu
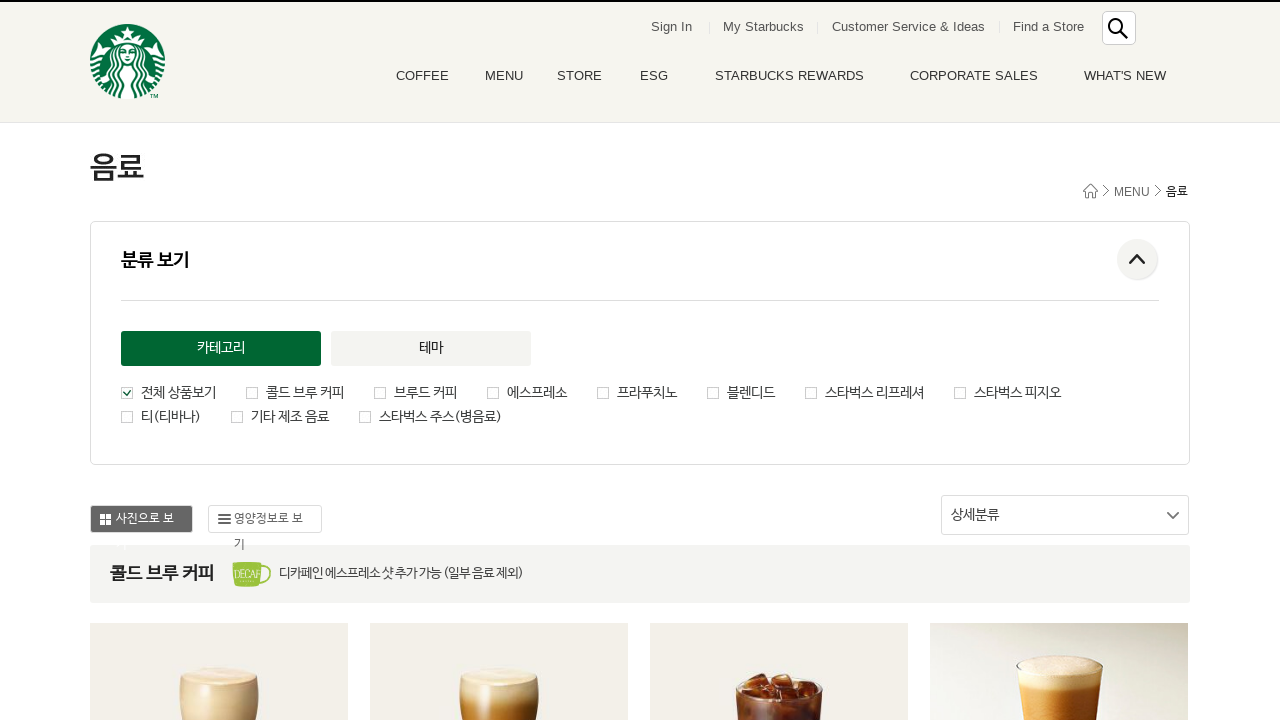

Clicked on drink category 1 at (295, 393) on #mCSB_1_container > li:nth-child(2)
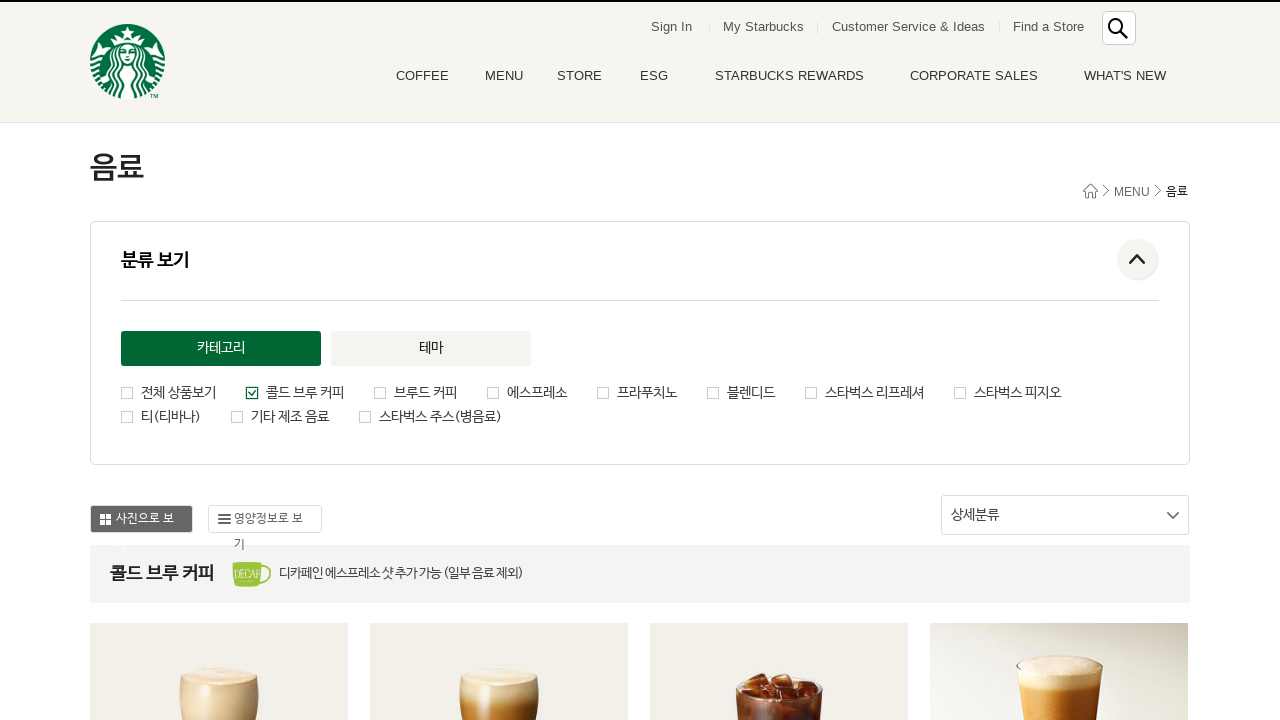

Product list updated for category 1
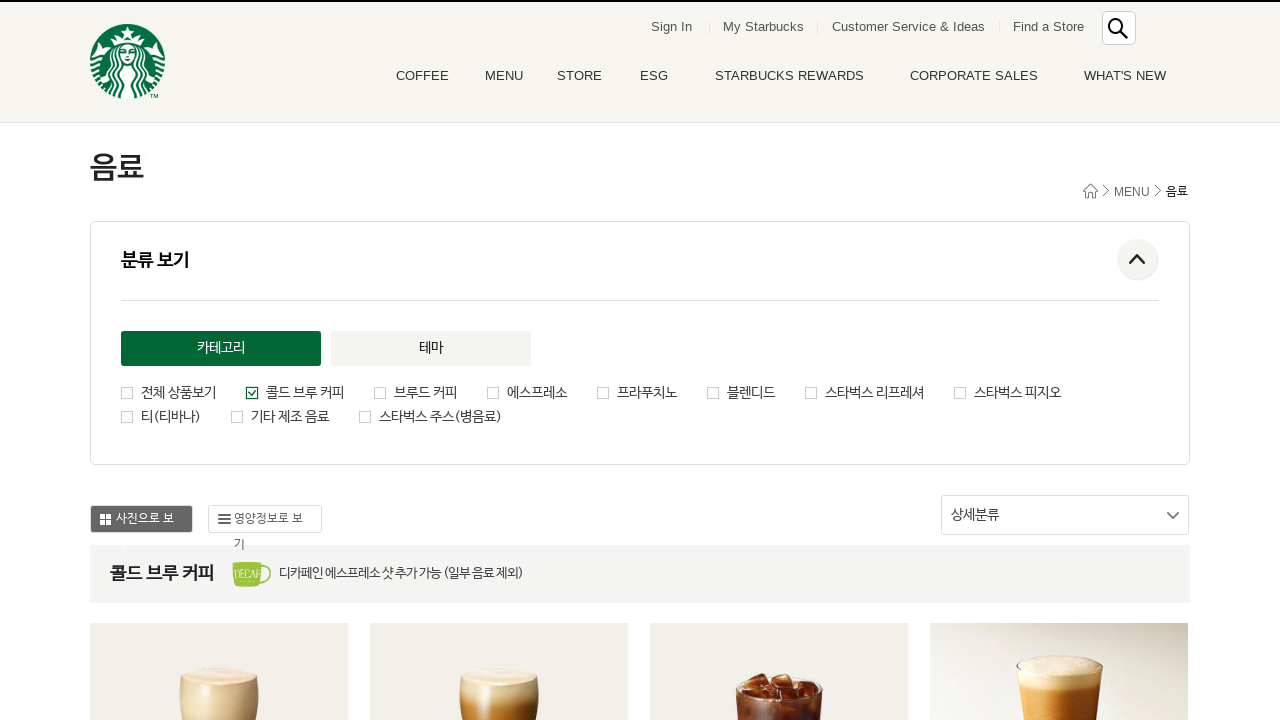

Waited for content to fully load in category 1
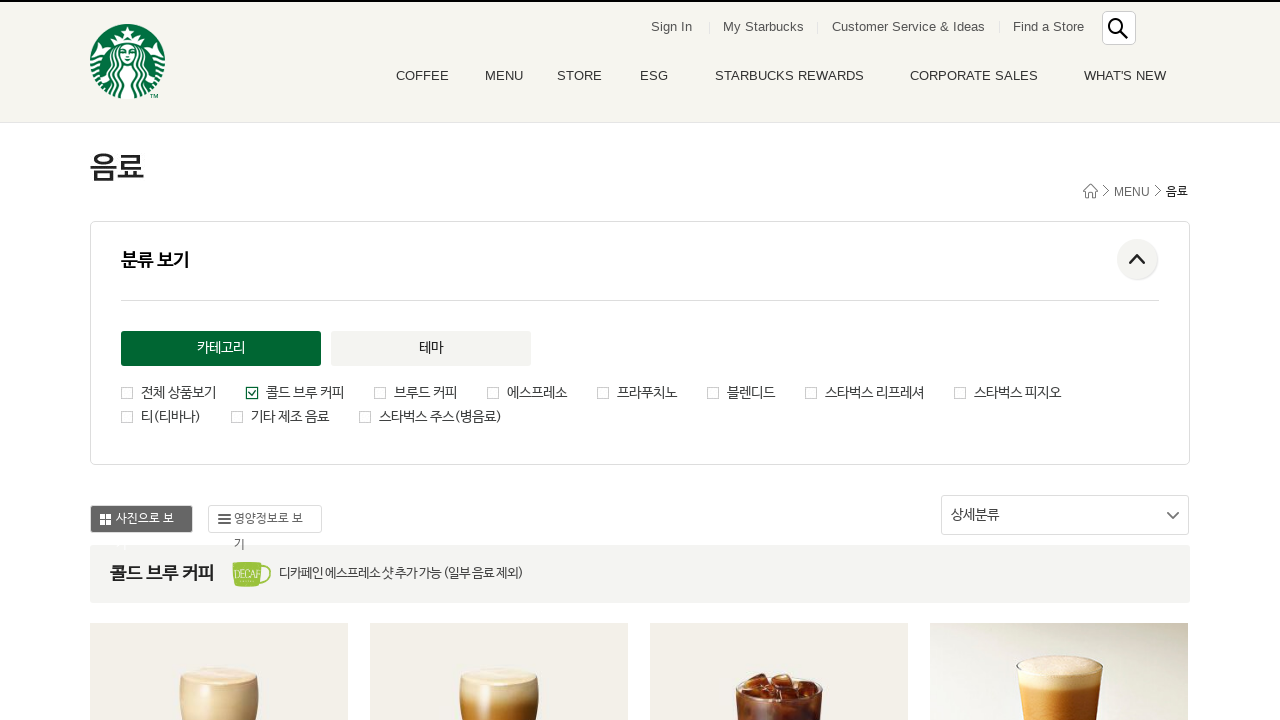

Clicked on drink category 2 at (416, 393) on #mCSB_1_container > li:nth-child(3)
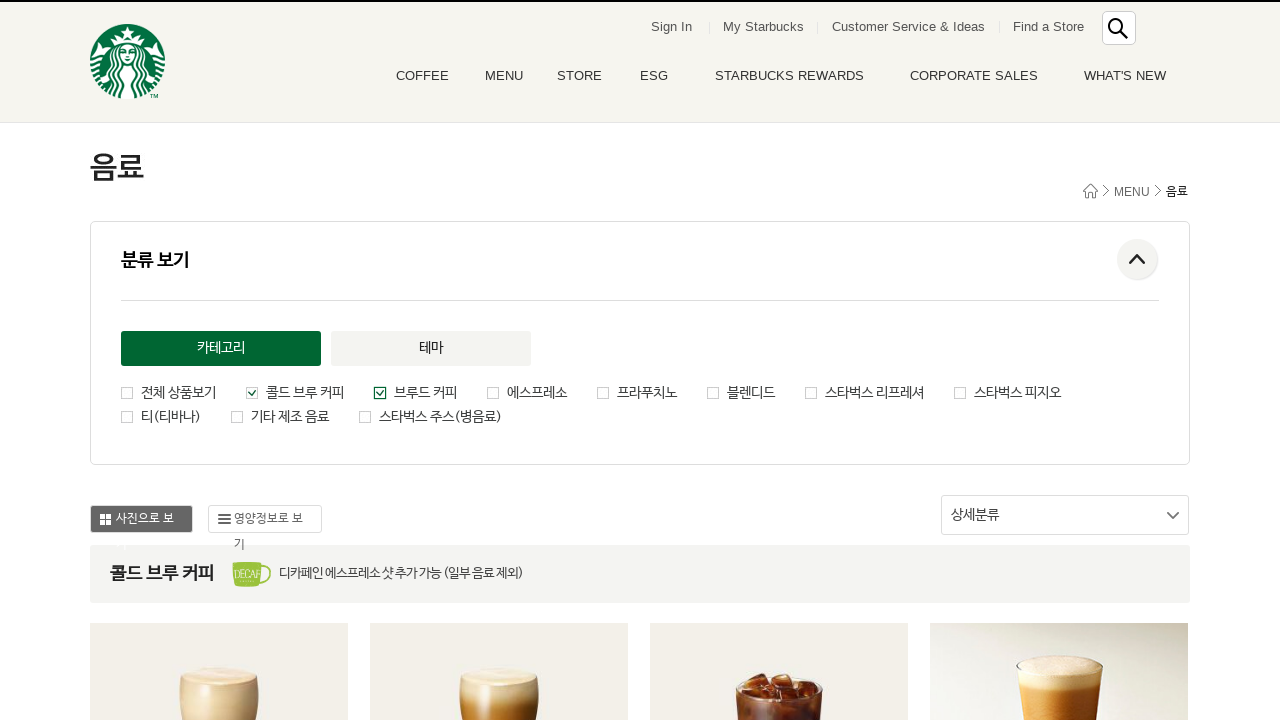

Product list updated for category 2
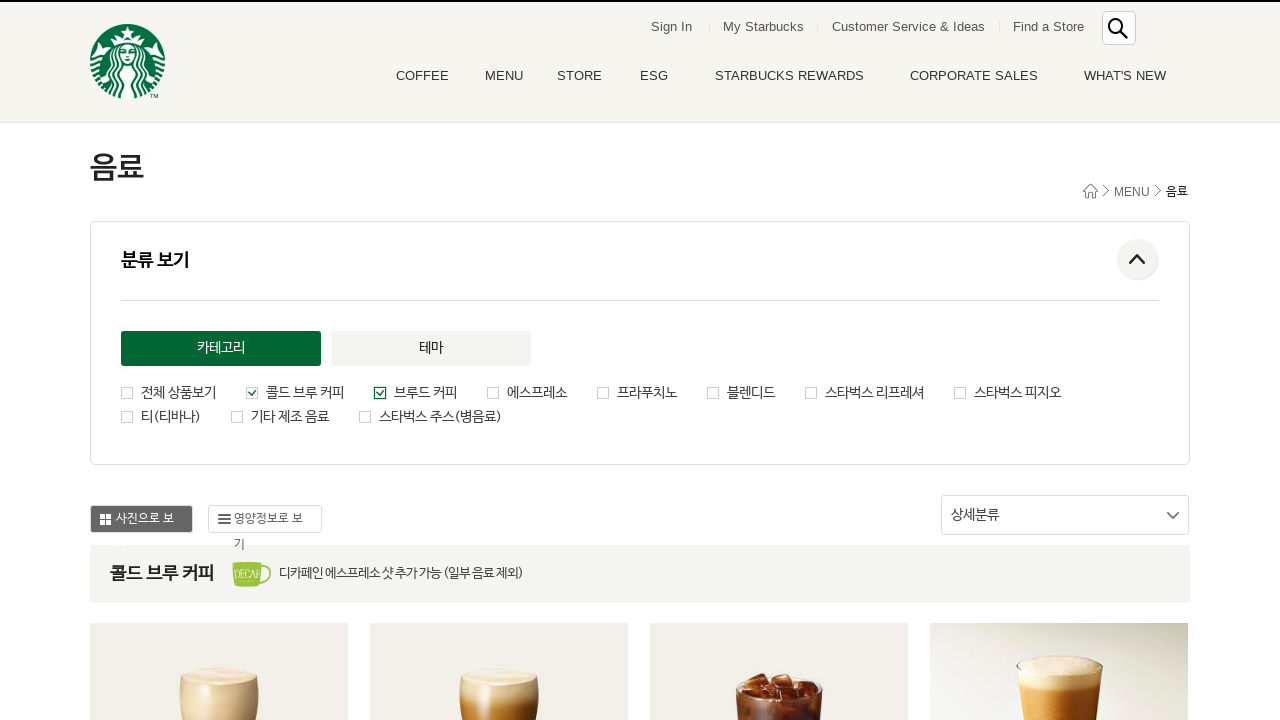

Waited for content to fully load in category 2
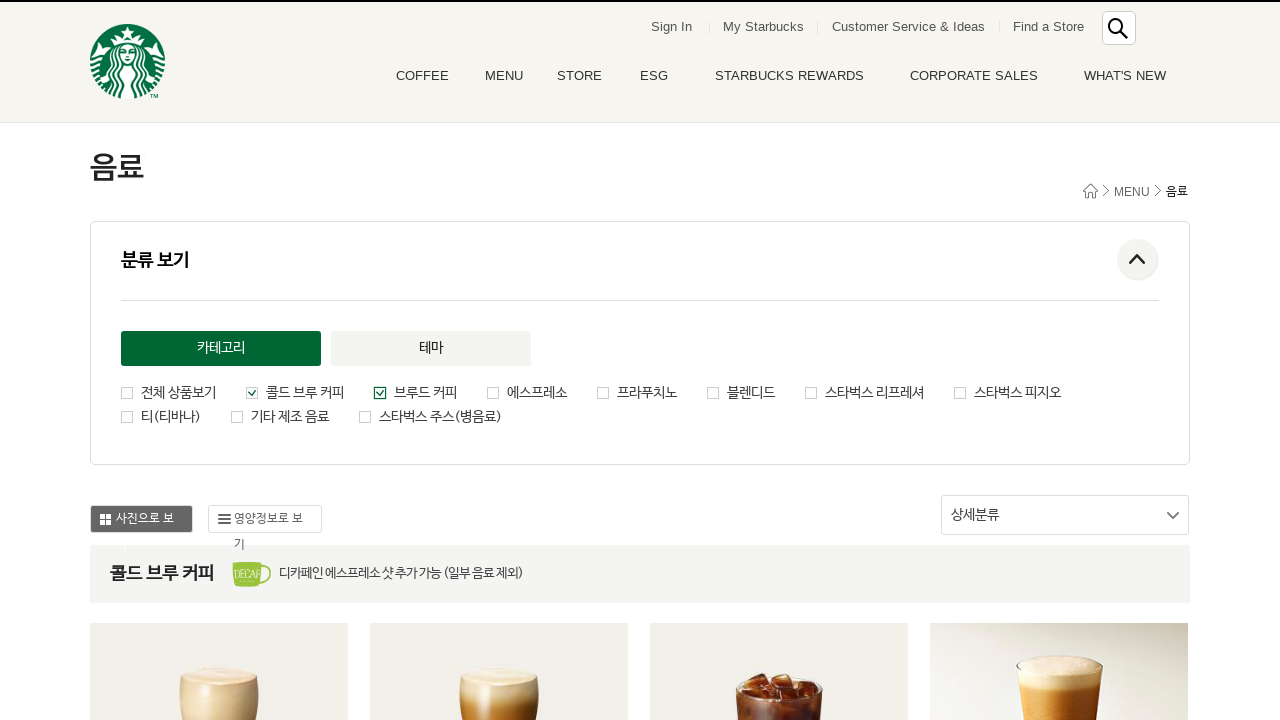

Clicked on drink category 3 at (527, 393) on #mCSB_1_container > li:nth-child(4)
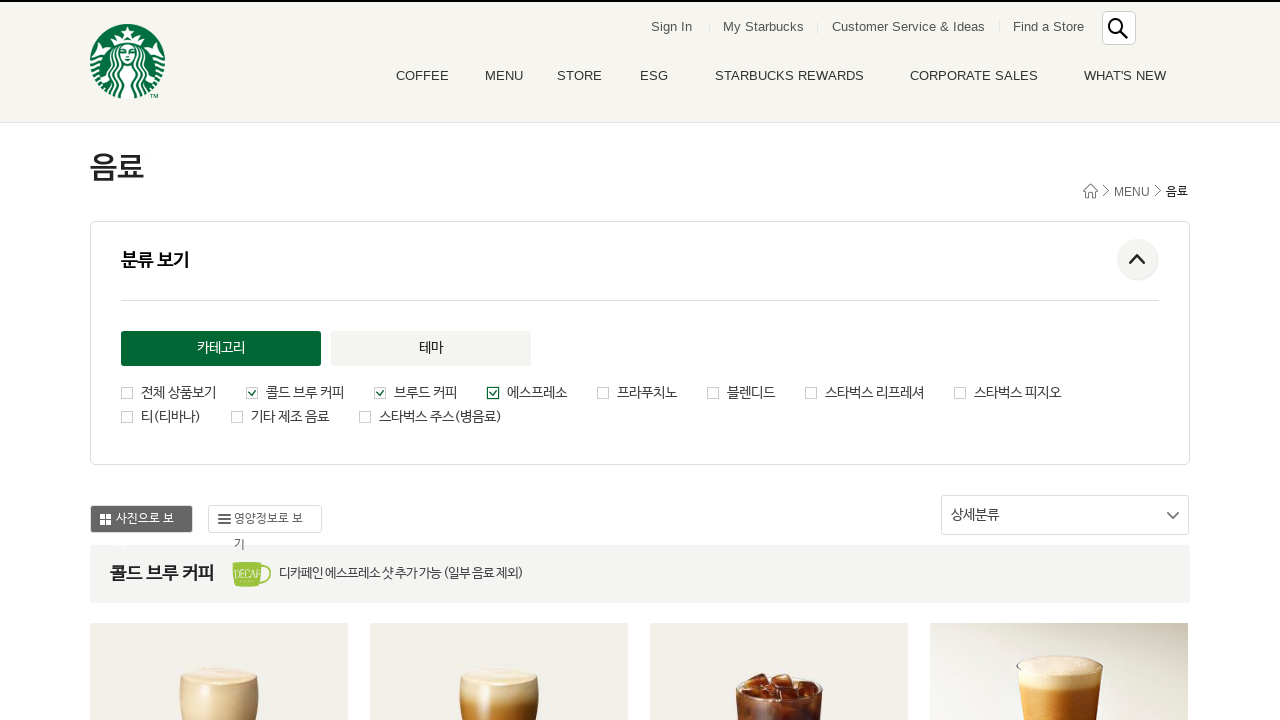

Product list updated for category 3
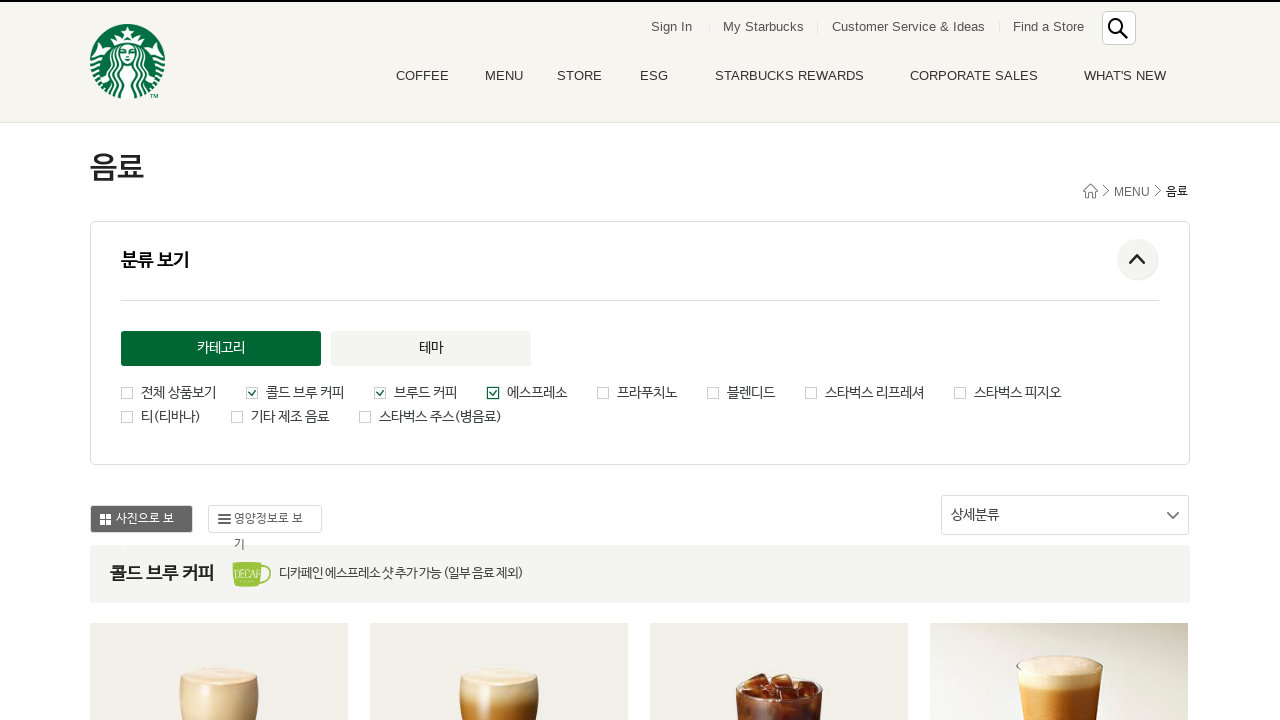

Waited for content to fully load in category 3
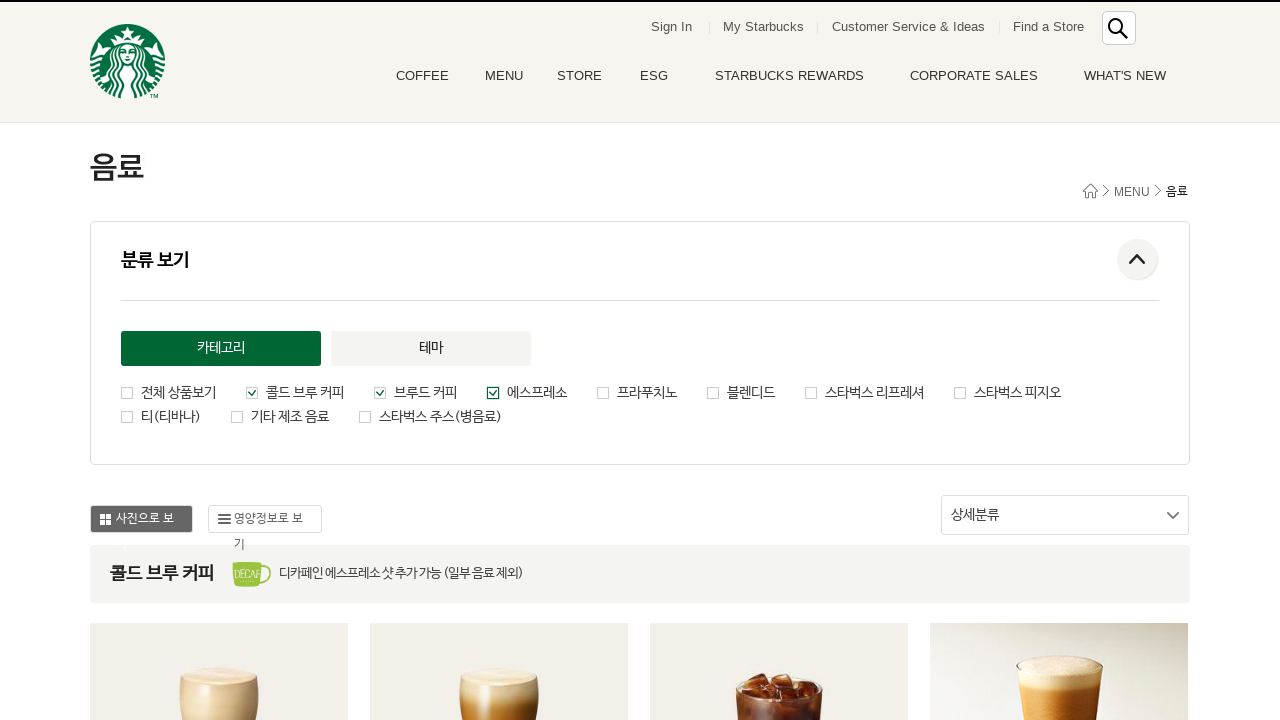

Clicked on drink category 4 at (637, 393) on #mCSB_1_container > li:nth-child(5)
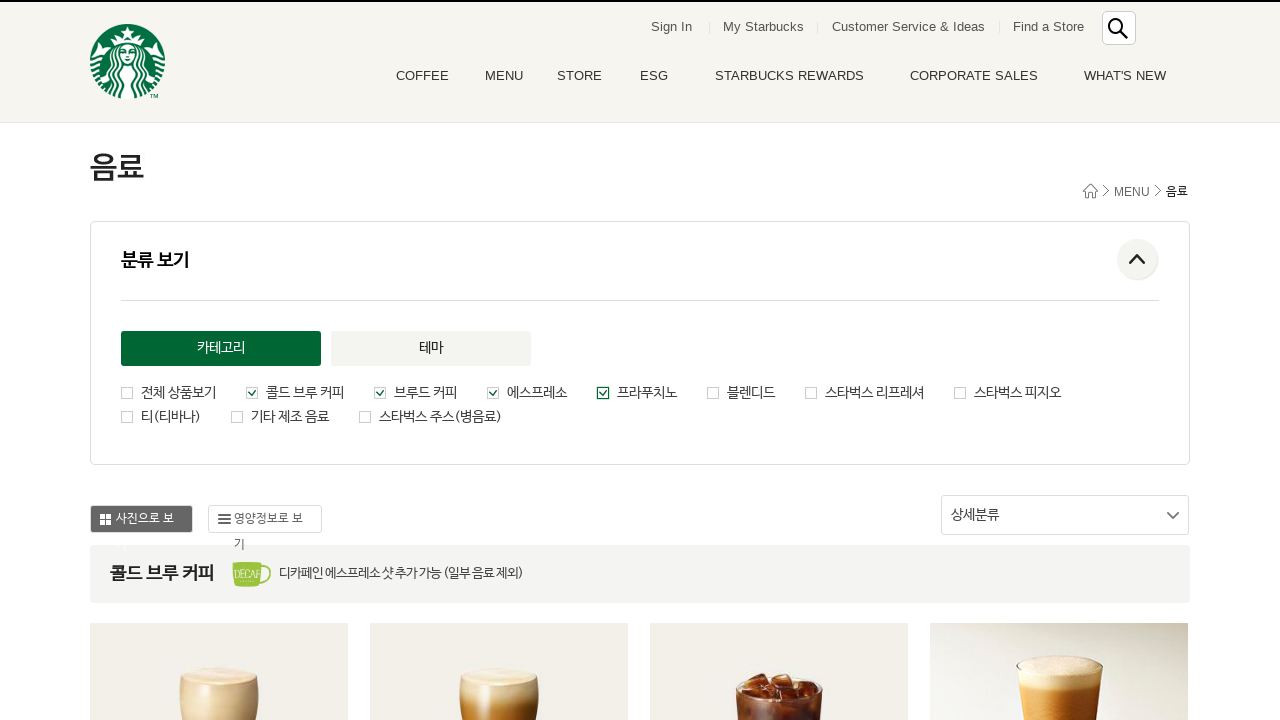

Product list updated for category 4
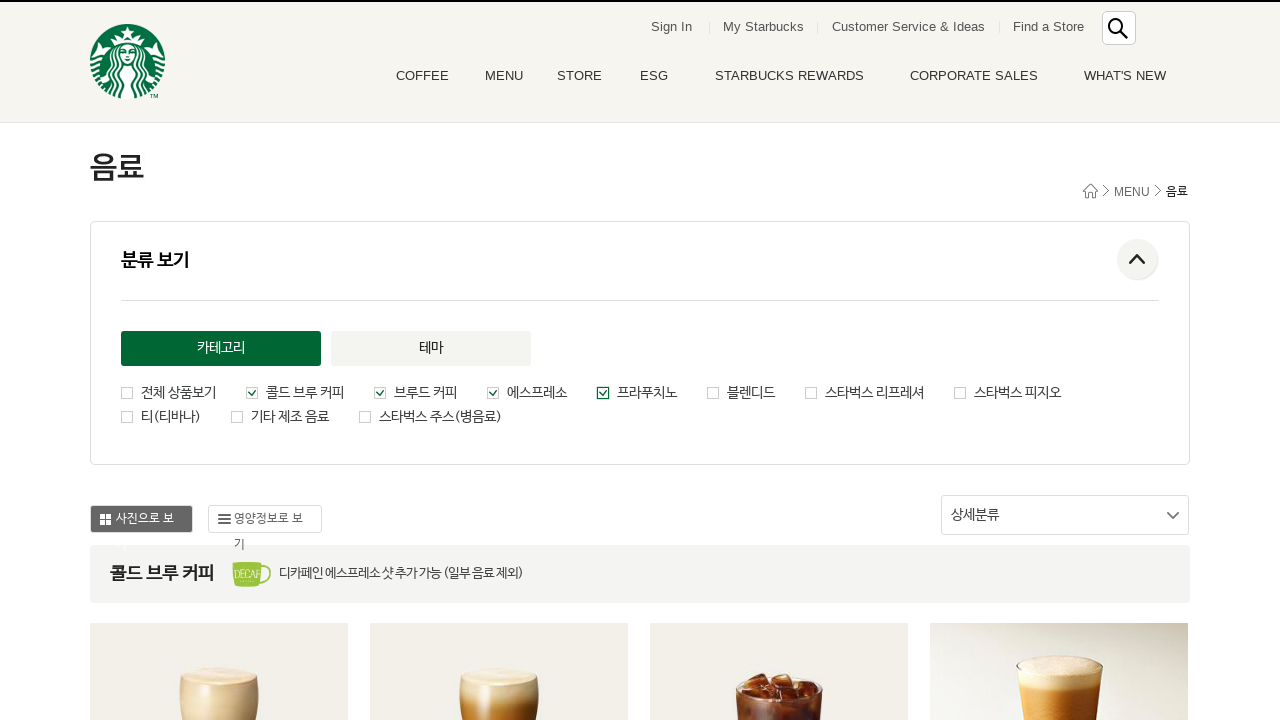

Waited for content to fully load in category 4
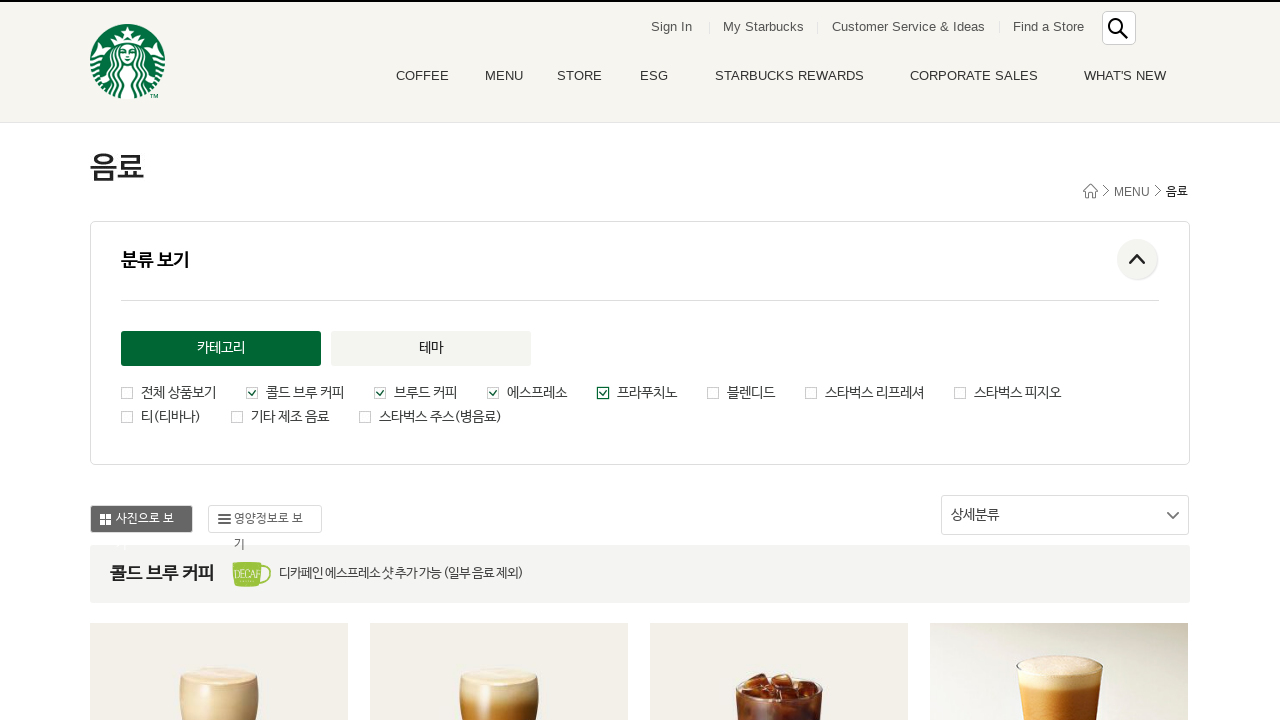

Clicked on drink category 5 at (741, 393) on #mCSB_1_container > li:nth-child(6)
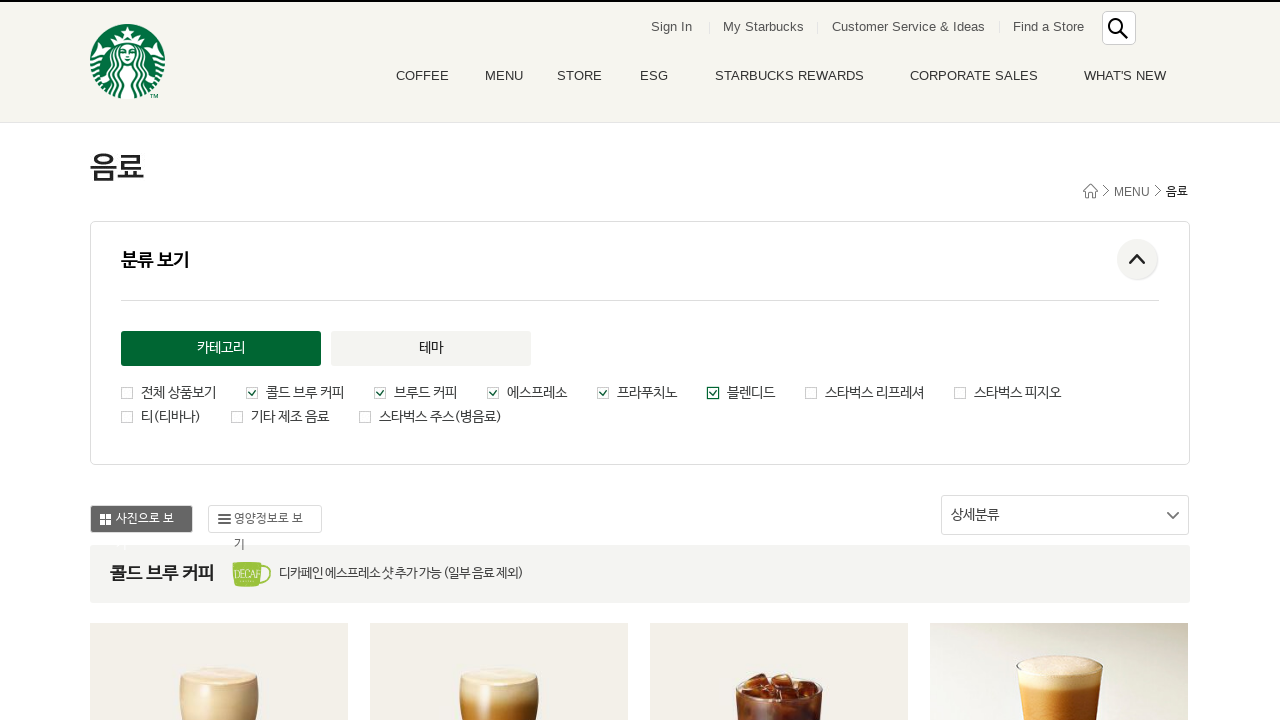

Product list updated for category 5
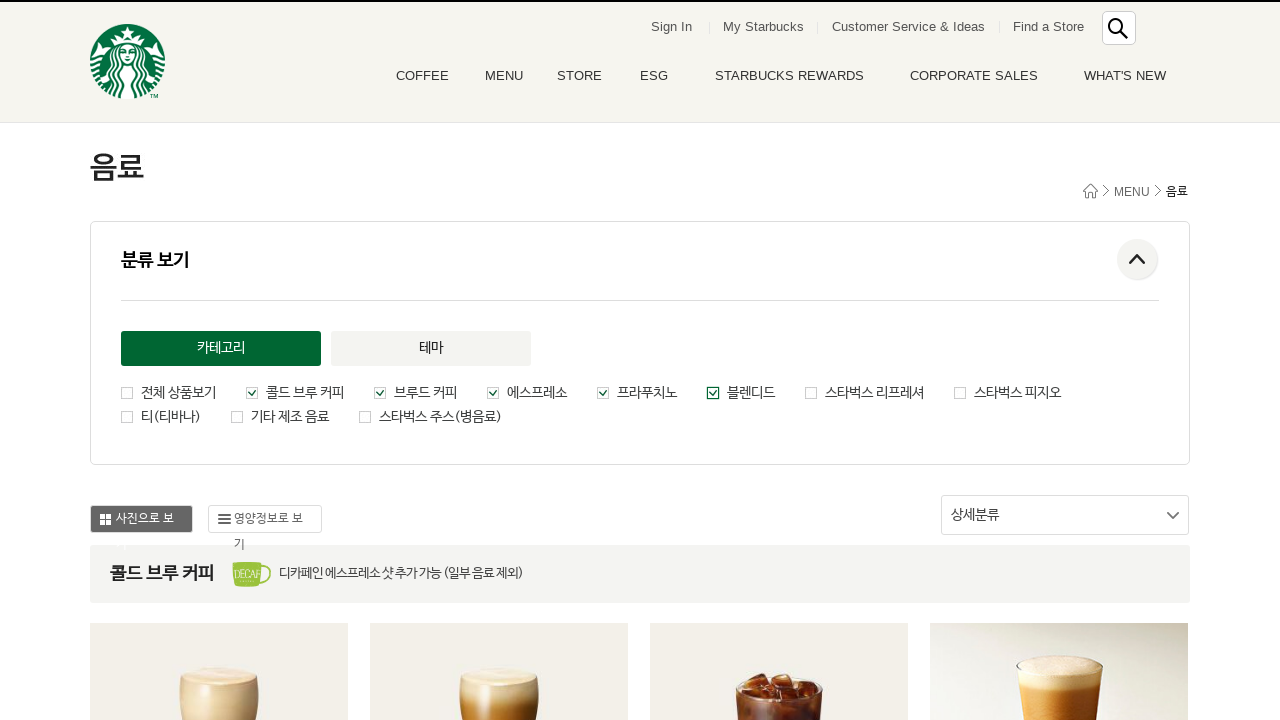

Waited for content to fully load in category 5
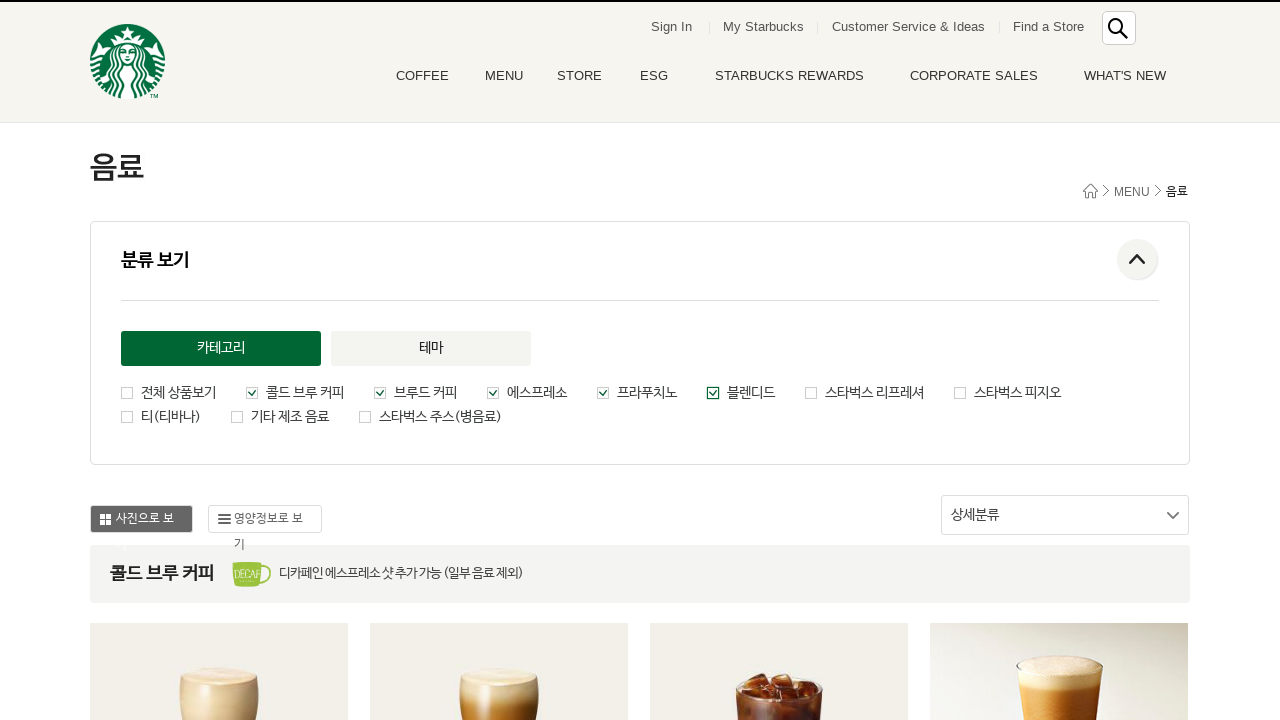

Clicked on drink category 6 at (864, 393) on #mCSB_1_container > li:nth-child(7)
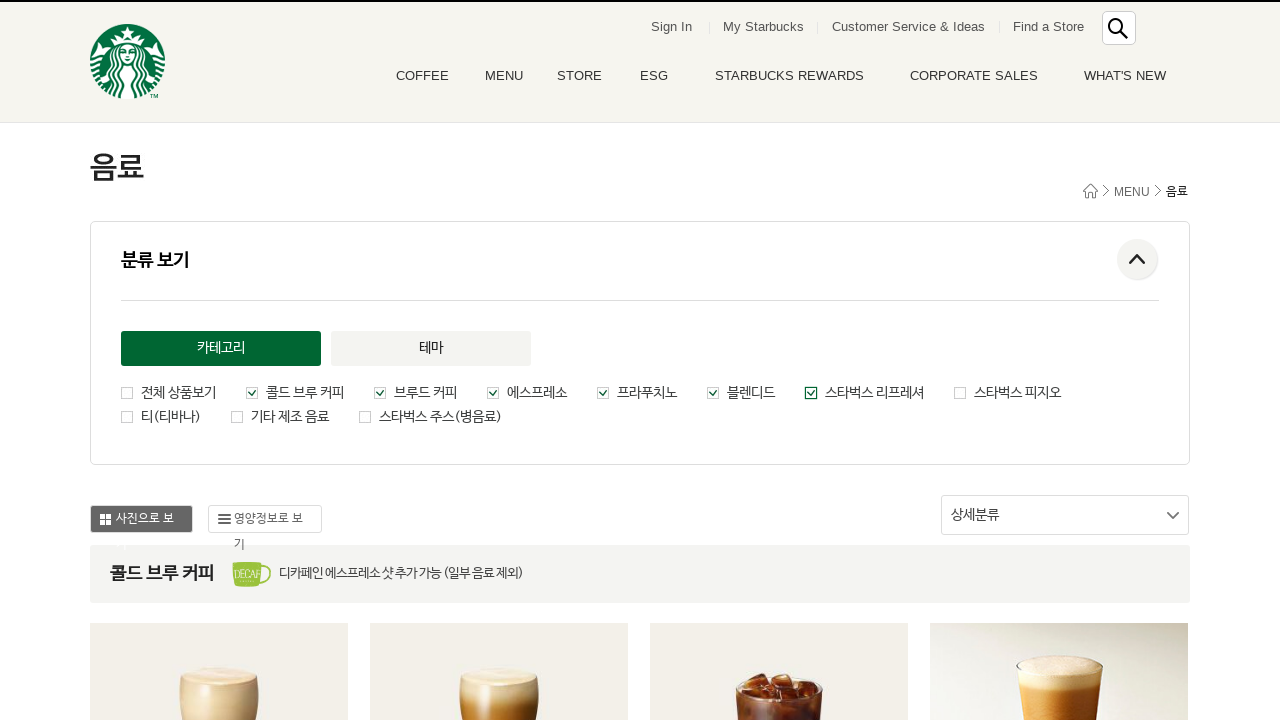

Product list updated for category 6
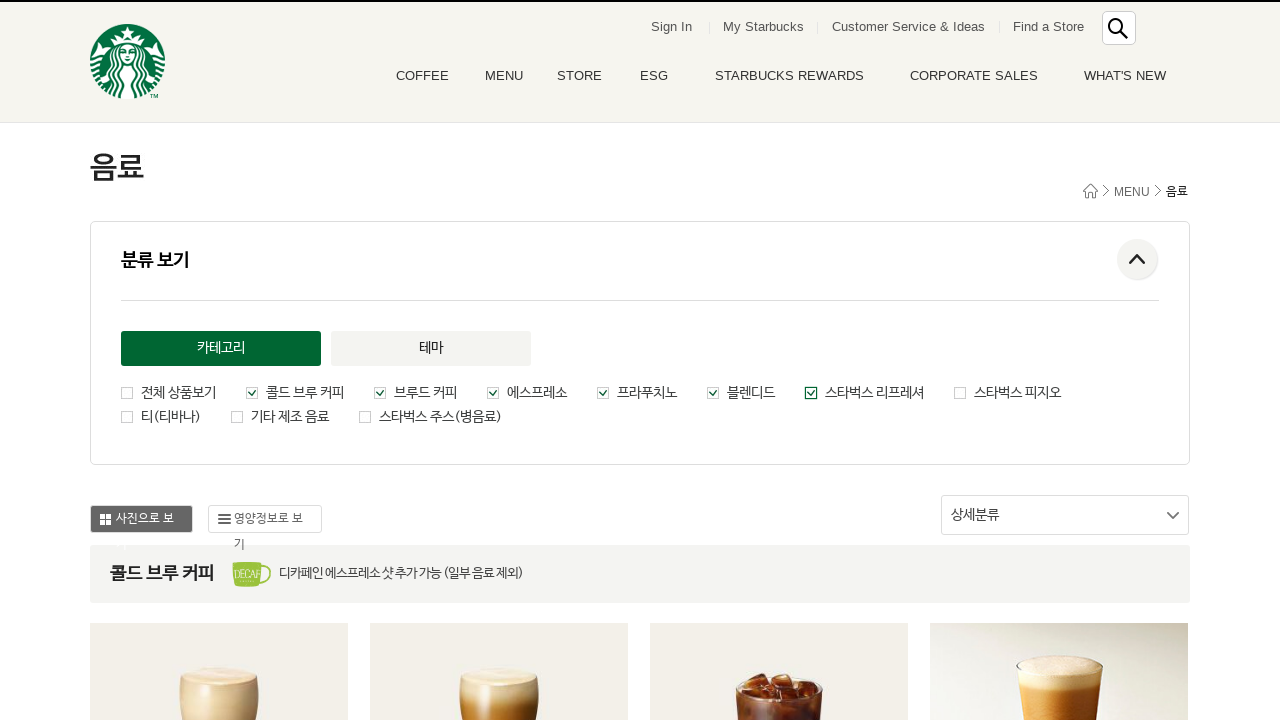

Waited for content to fully load in category 6
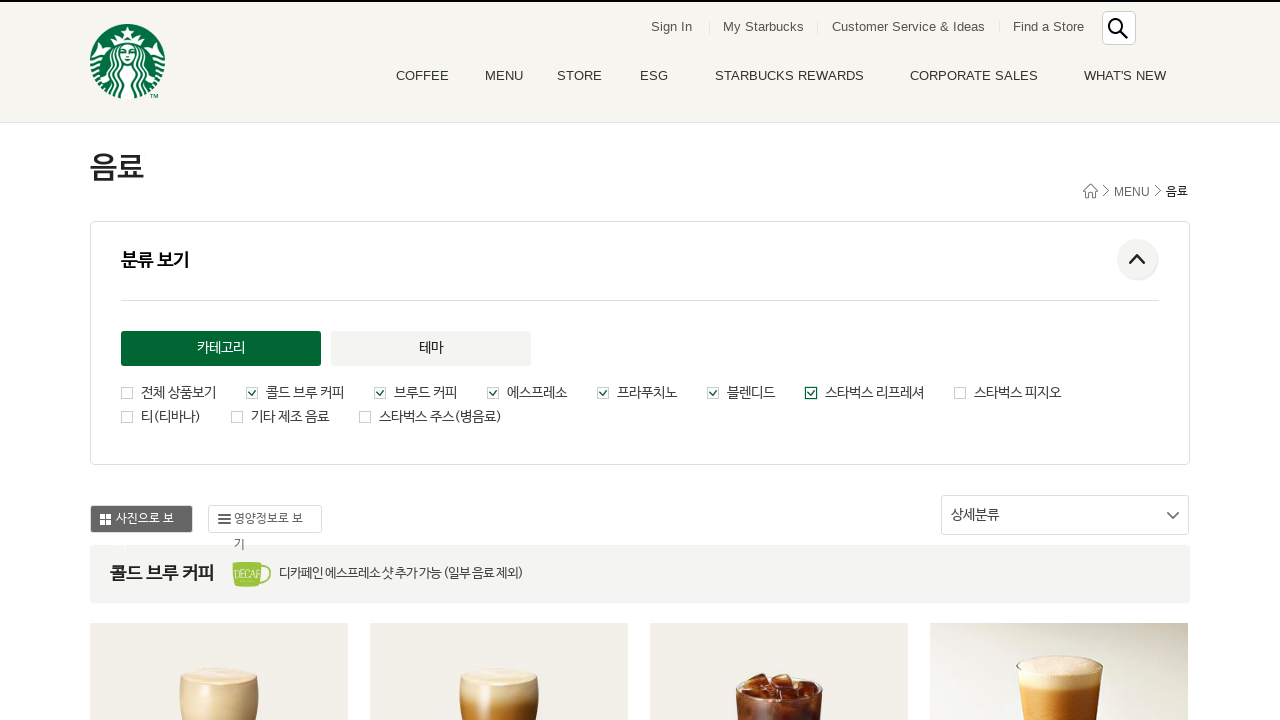

Clicked on drink category 7 at (1008, 393) on #mCSB_1_container > li:nth-child(8)
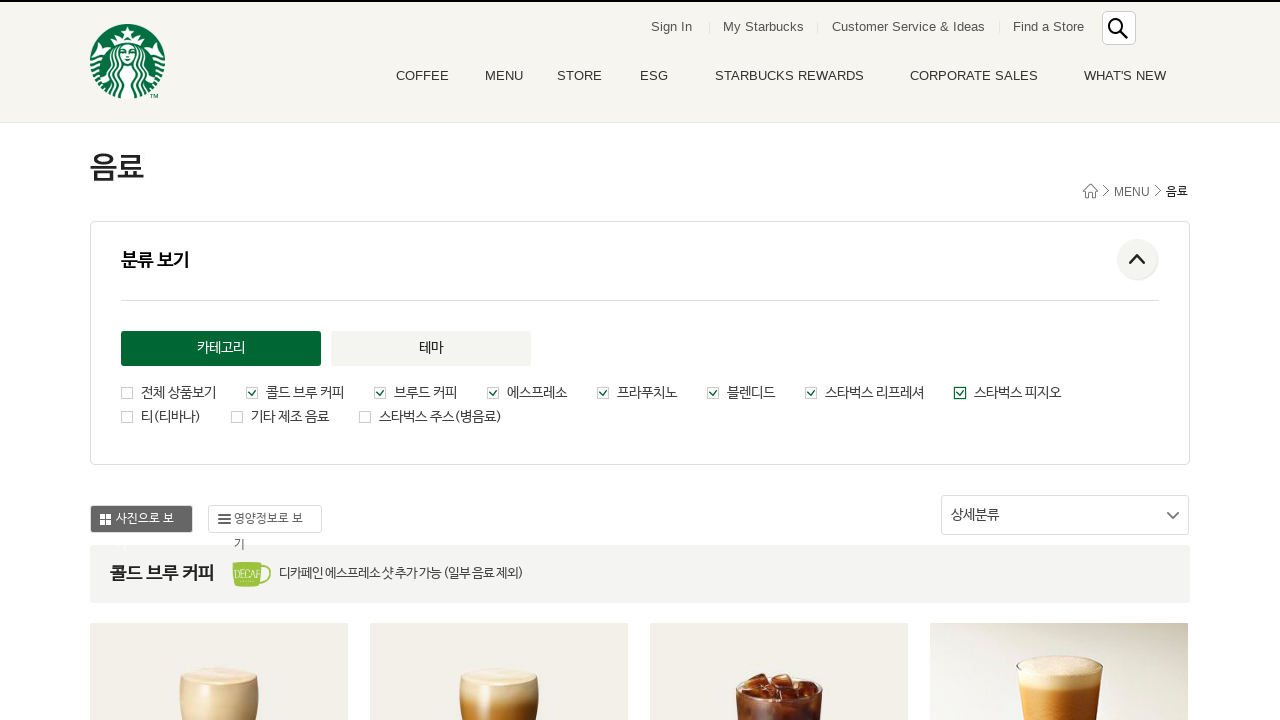

Product list updated for category 7
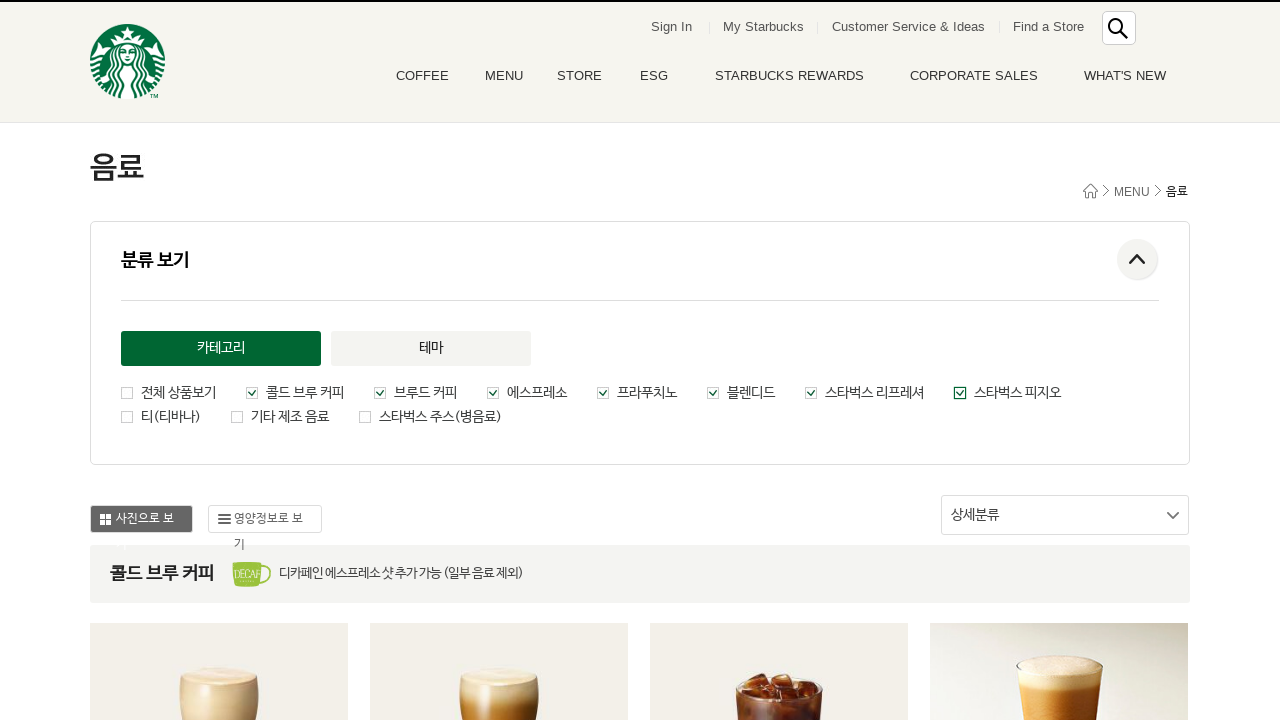

Waited for content to fully load in category 7
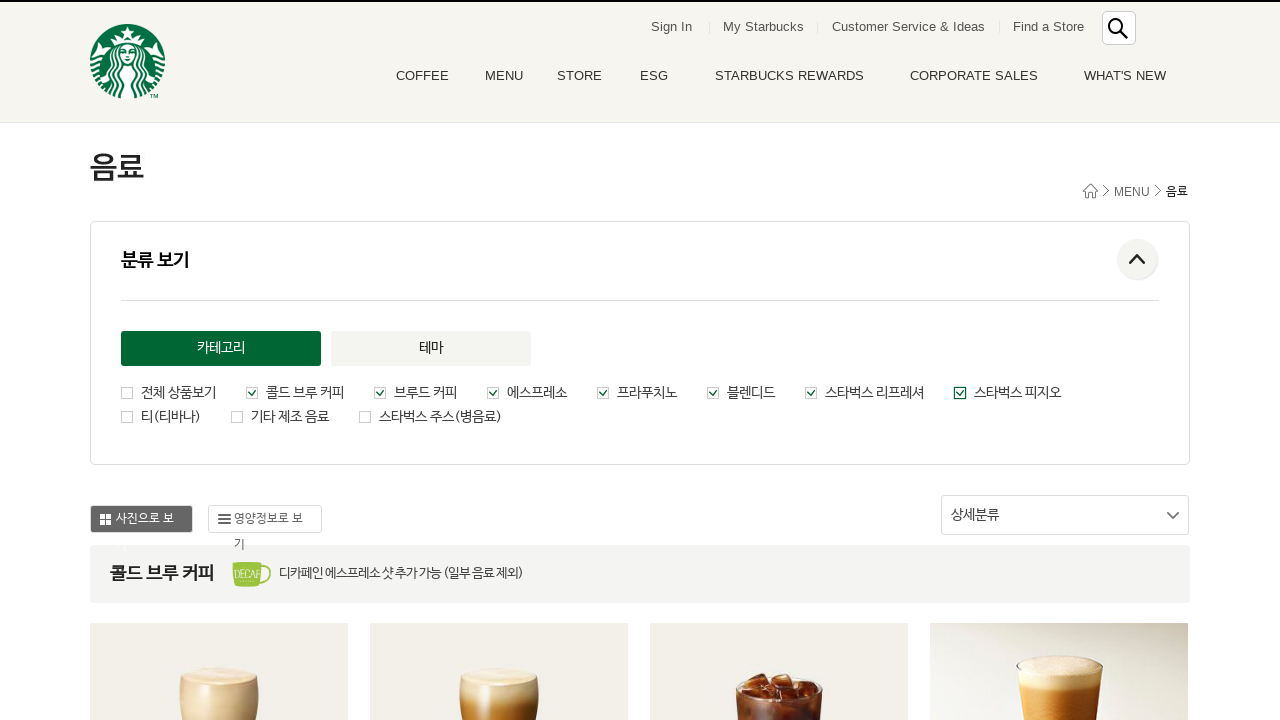

Clicked on drink category 8 at (161, 417) on #mCSB_1_container > li:nth-child(9)
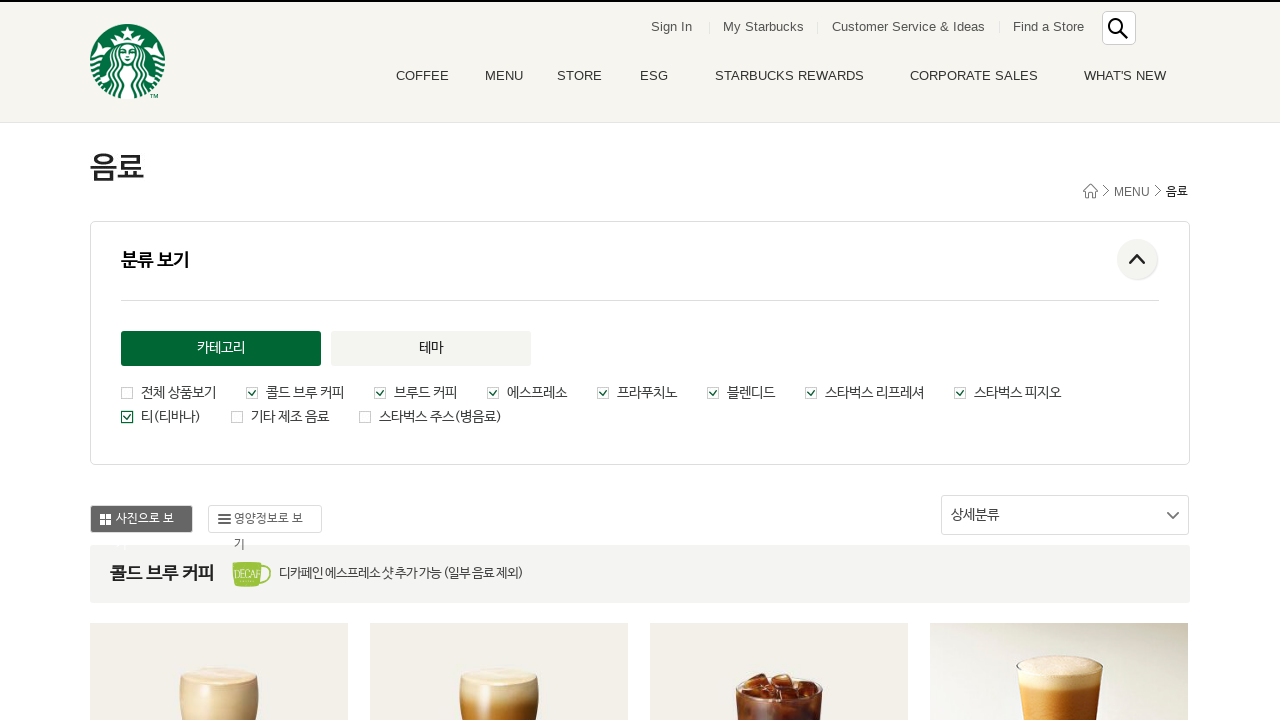

Product list updated for category 8
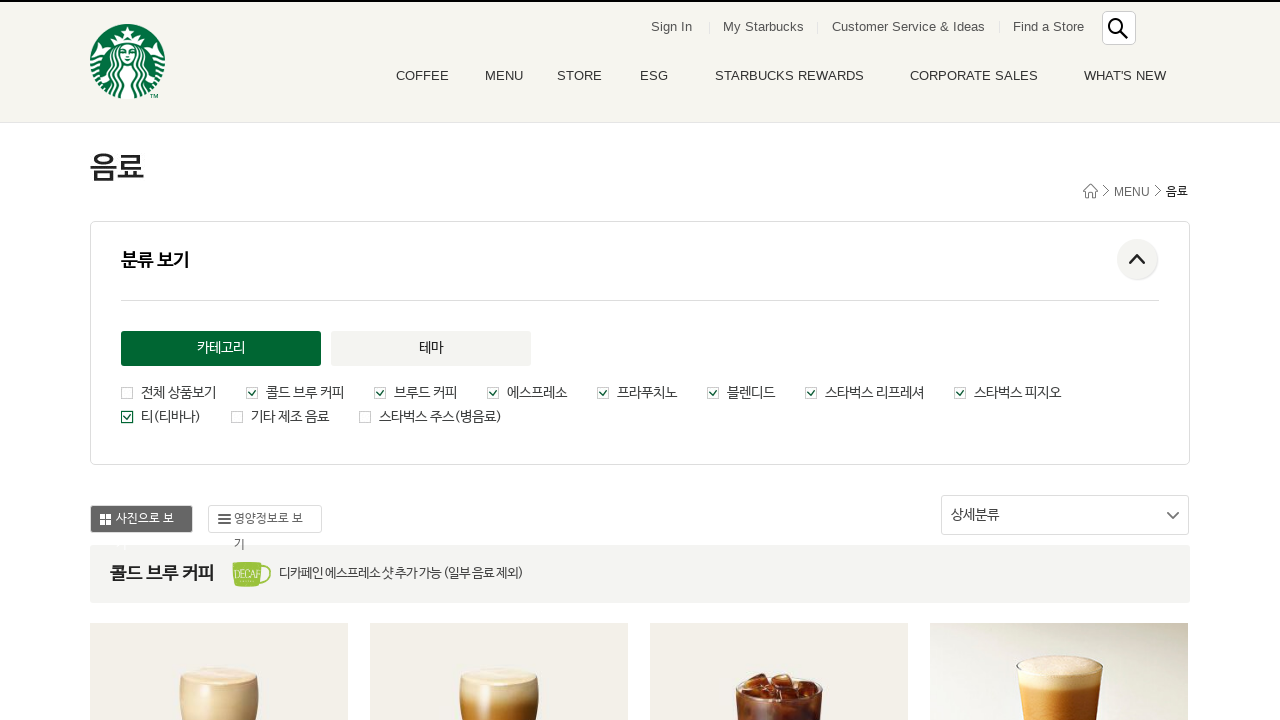

Waited for content to fully load in category 8
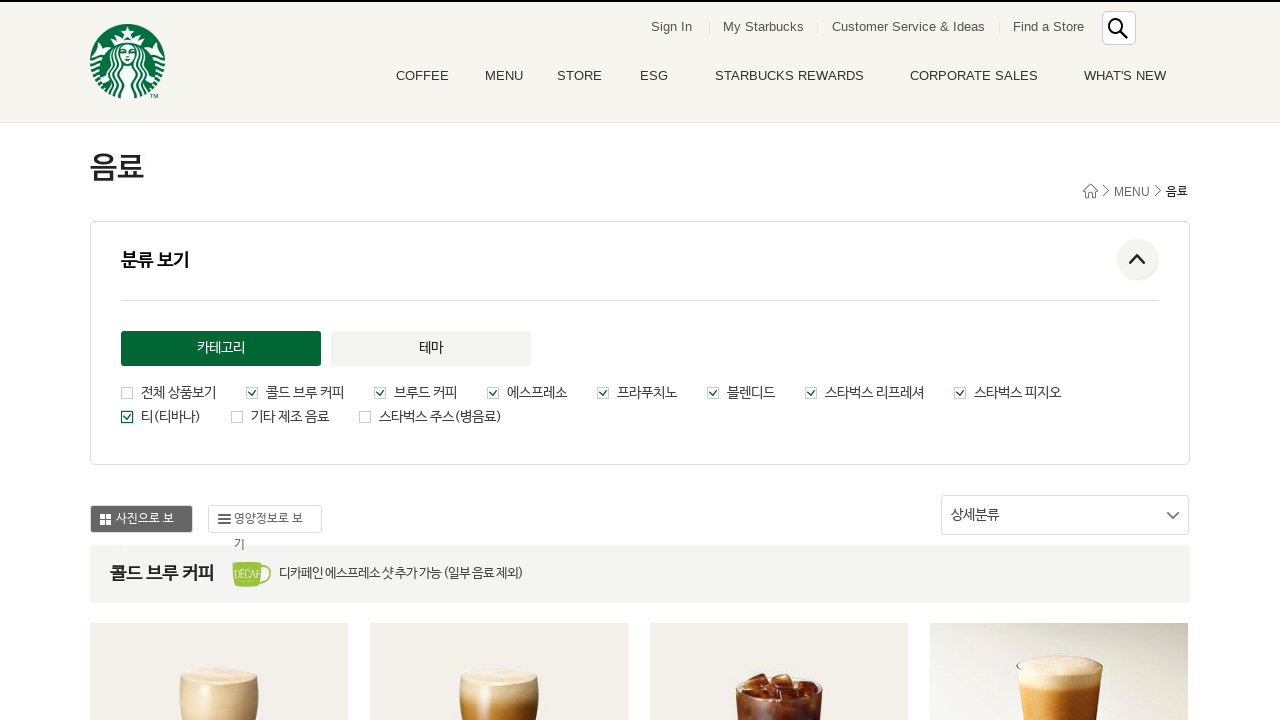

Clicked on drink category 9 at (280, 417) on #mCSB_1_container > li:nth-child(10)
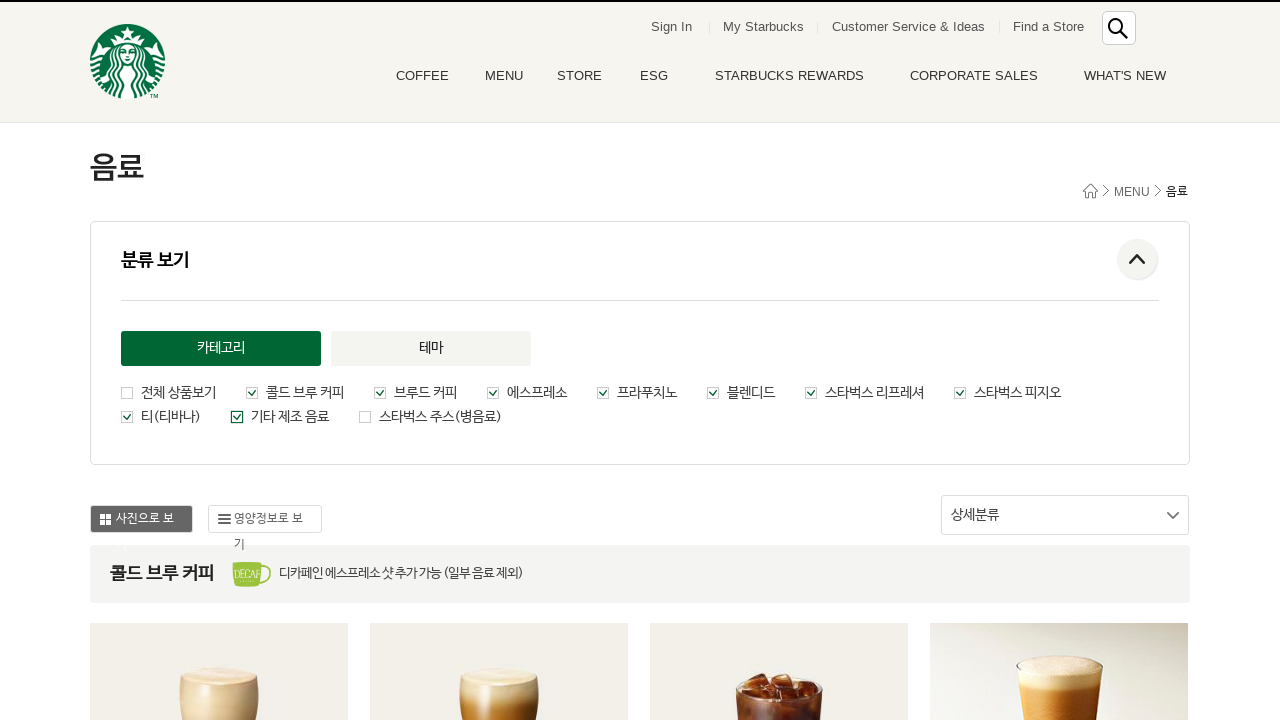

Product list updated for category 9
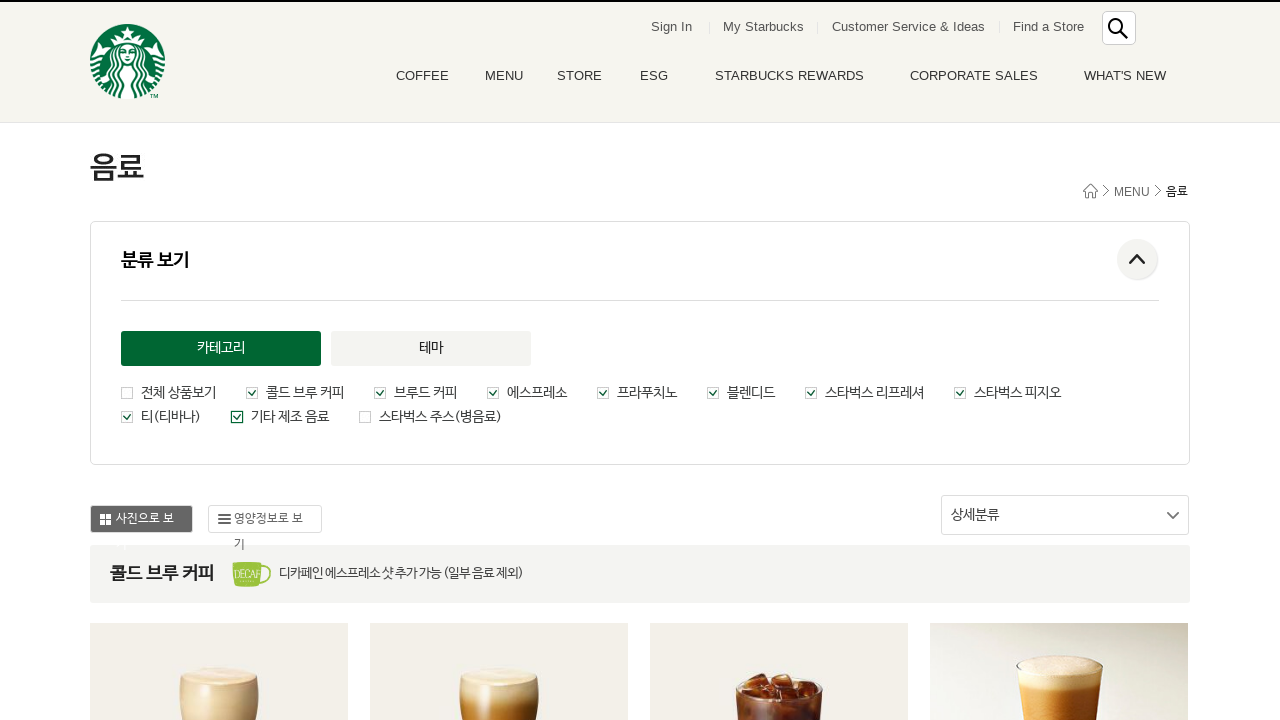

Waited for content to fully load in category 9
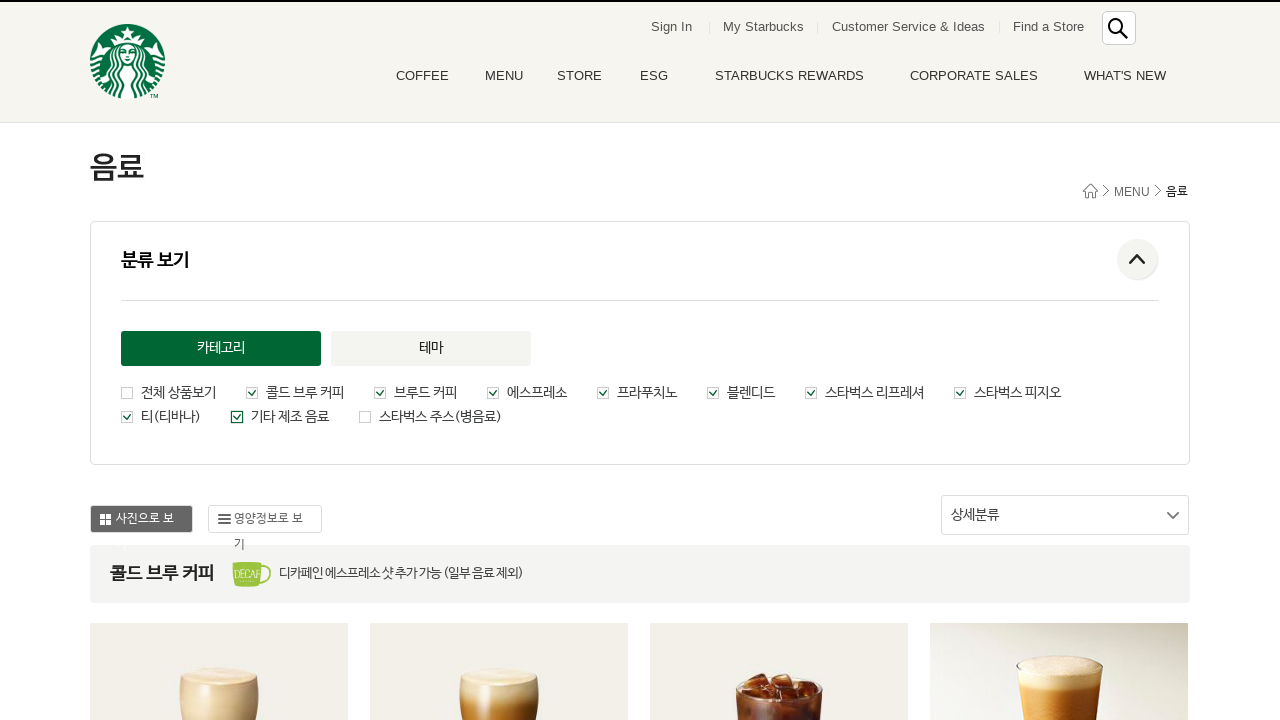

Clicked on drink category 10 at (430, 417) on #mCSB_1_container > li:nth-child(11)
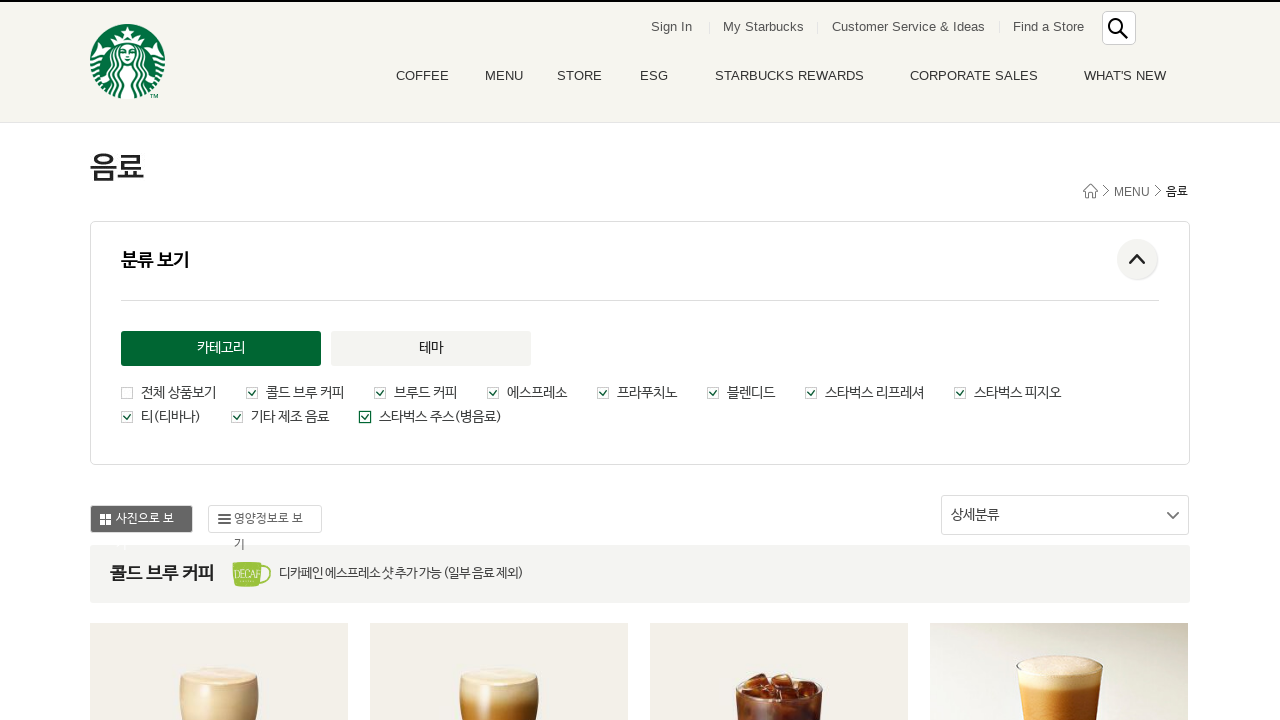

Product list updated for category 10
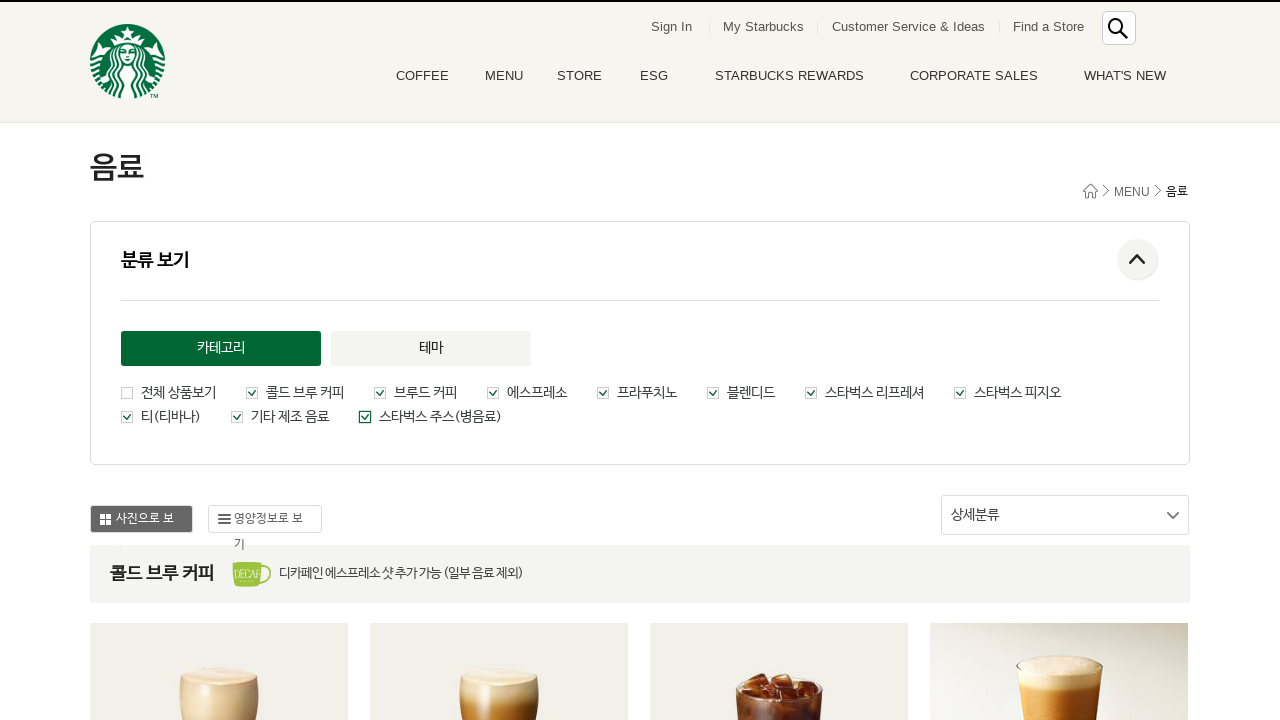

Waited for content to fully load in category 10
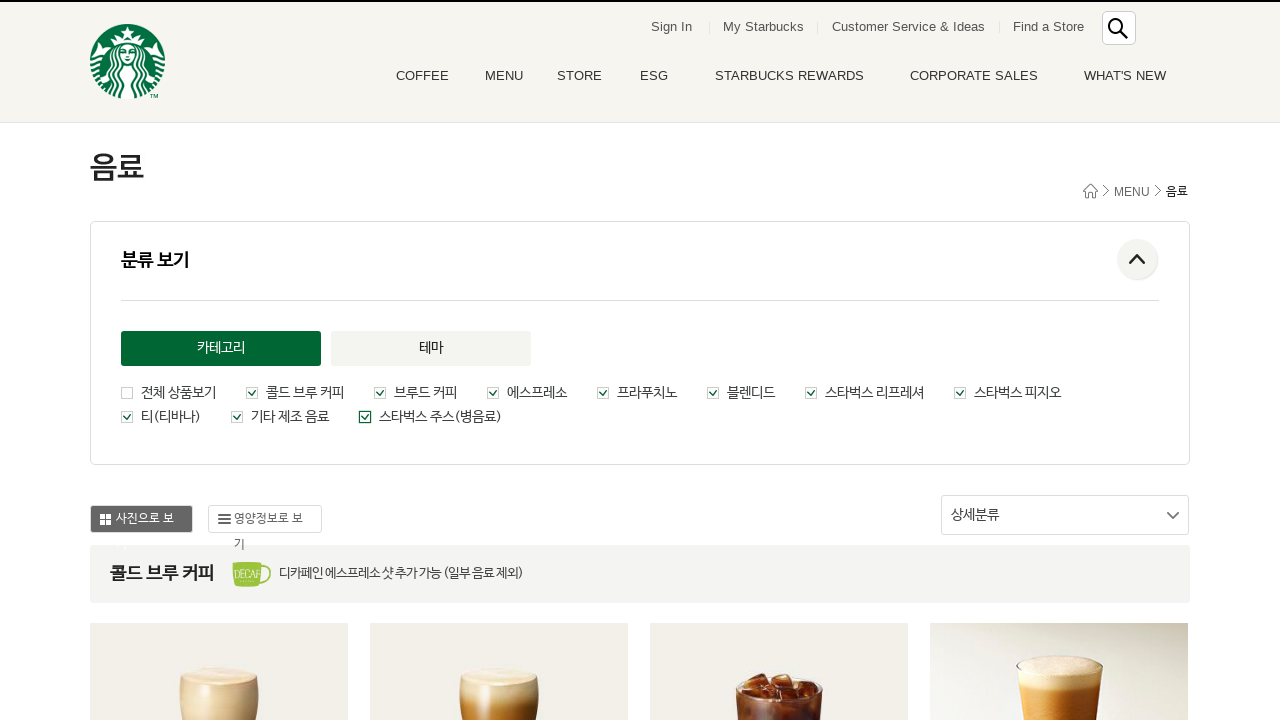

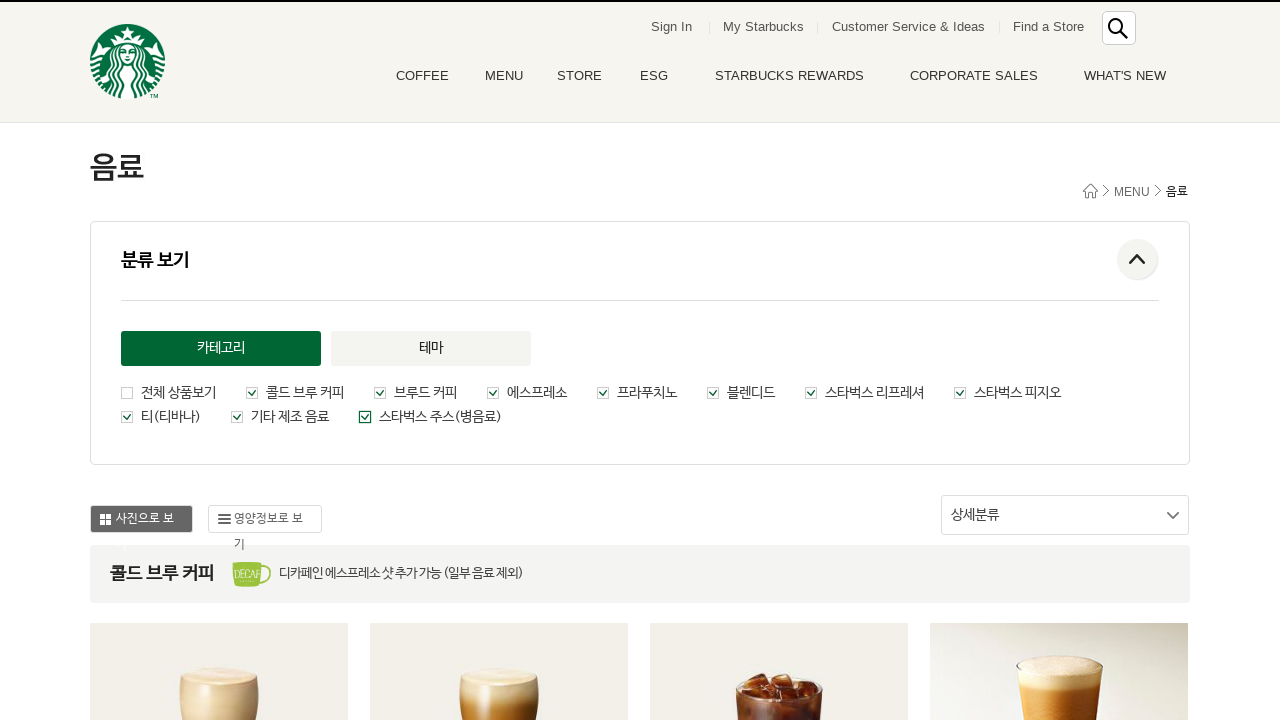